Solves a math problem by extracting two numbers from the page, calculating their sum, selecting the answer from a dropdown, and submitting the form

Starting URL: http://suninjuly.github.io/selects1.html

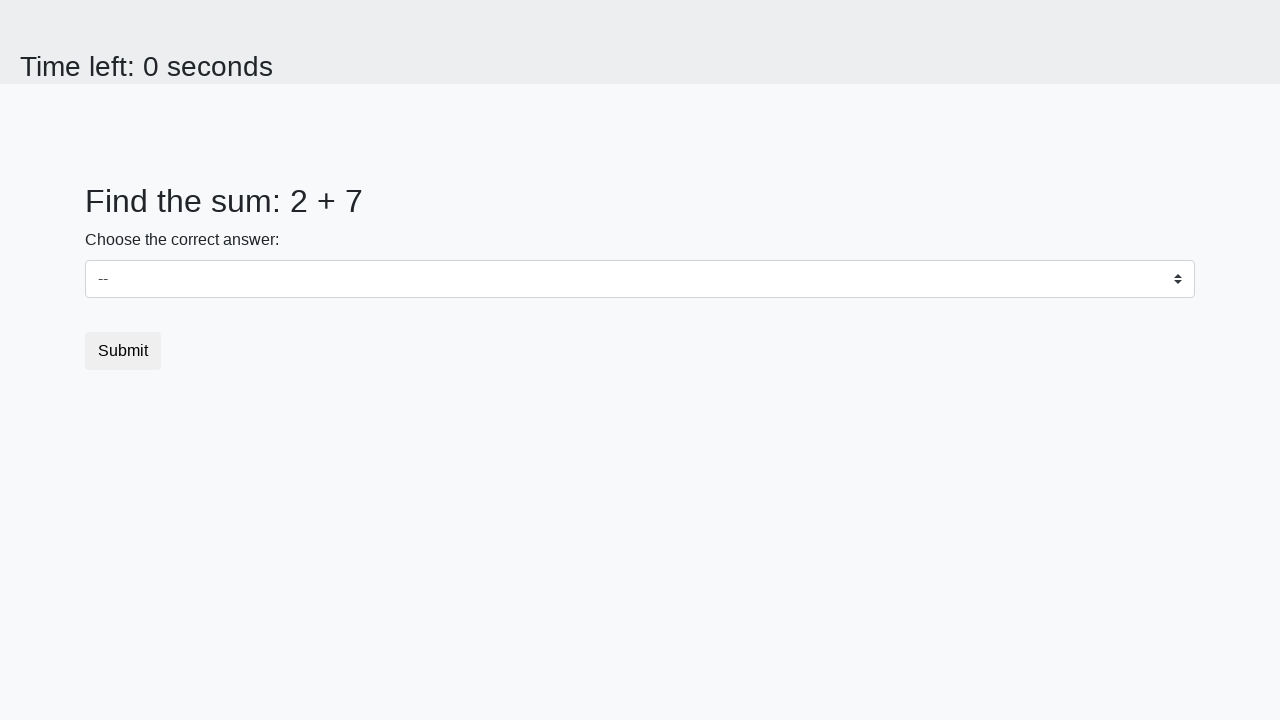

Extracted first number from #num1 element
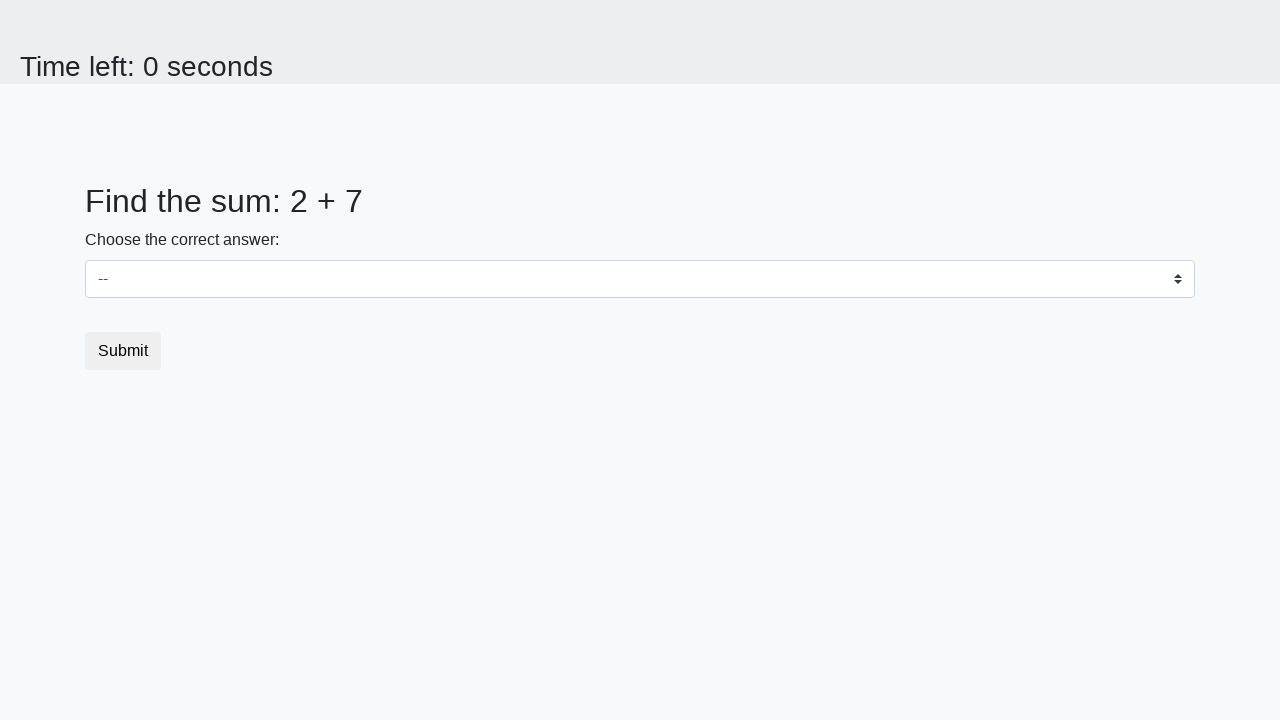

Extracted second number from #num2 element
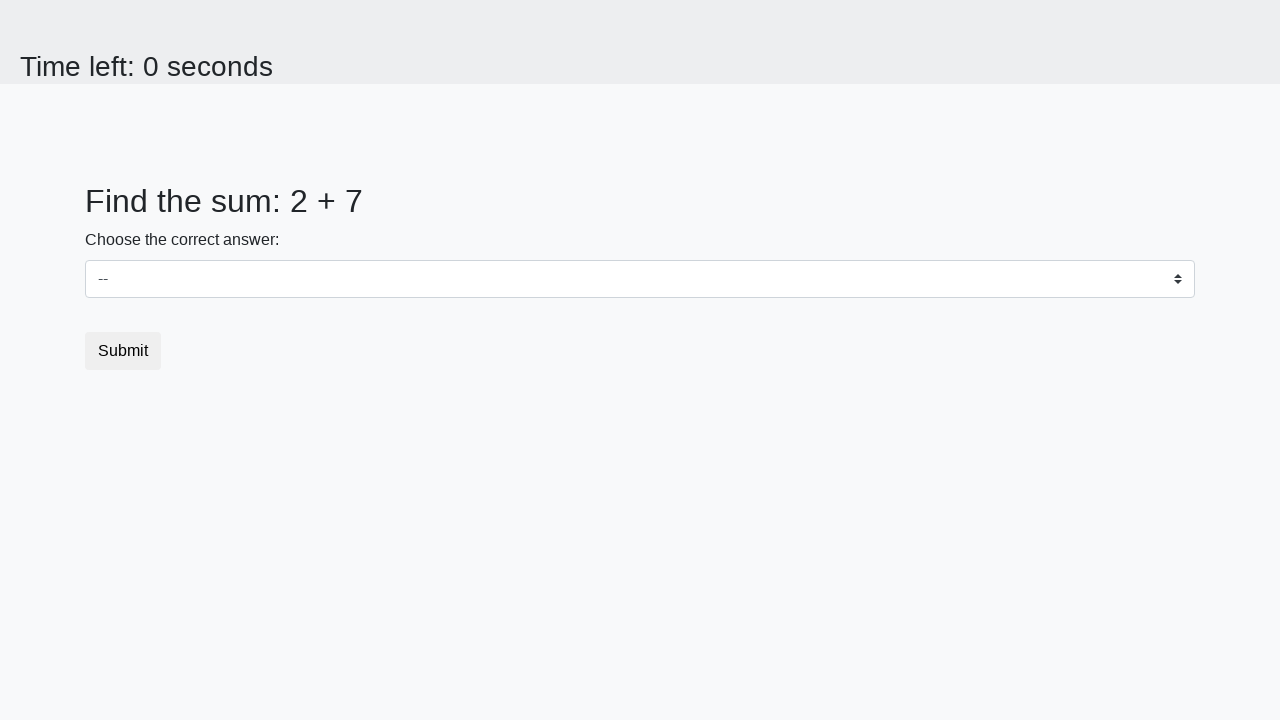

Calculated sum of 2 + 7 = 9
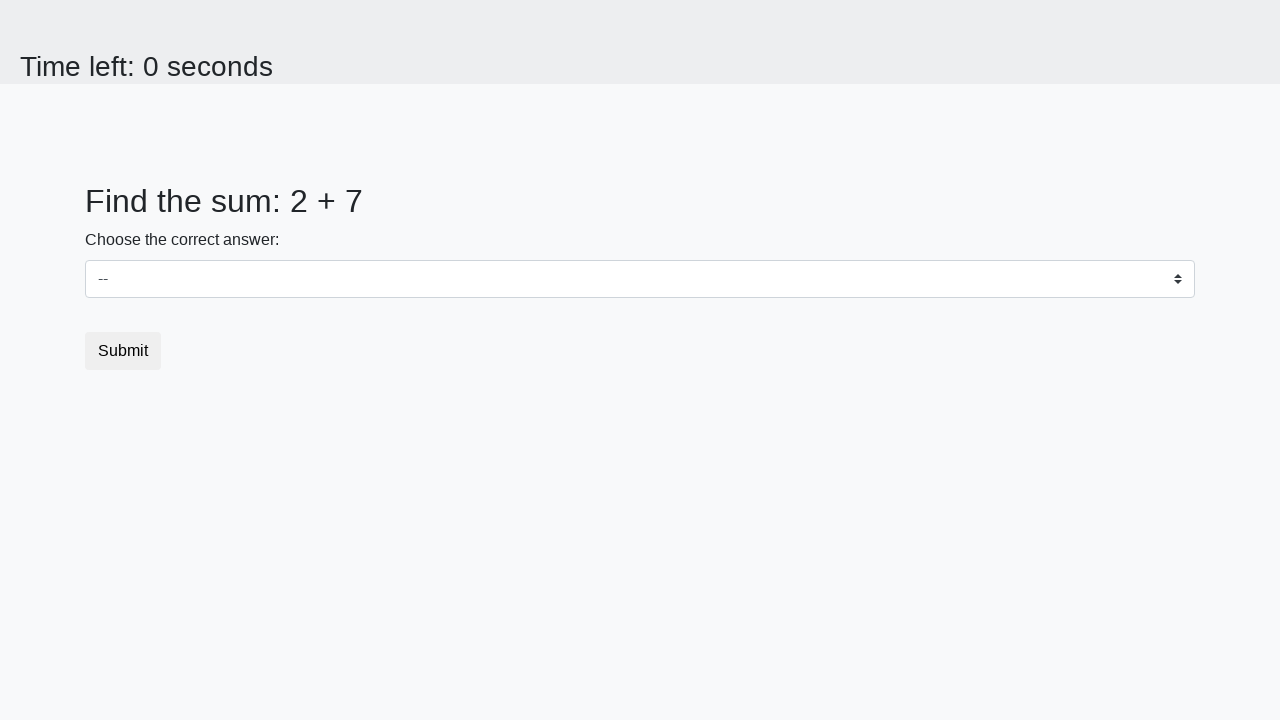

Selected answer '9' from dropdown on select
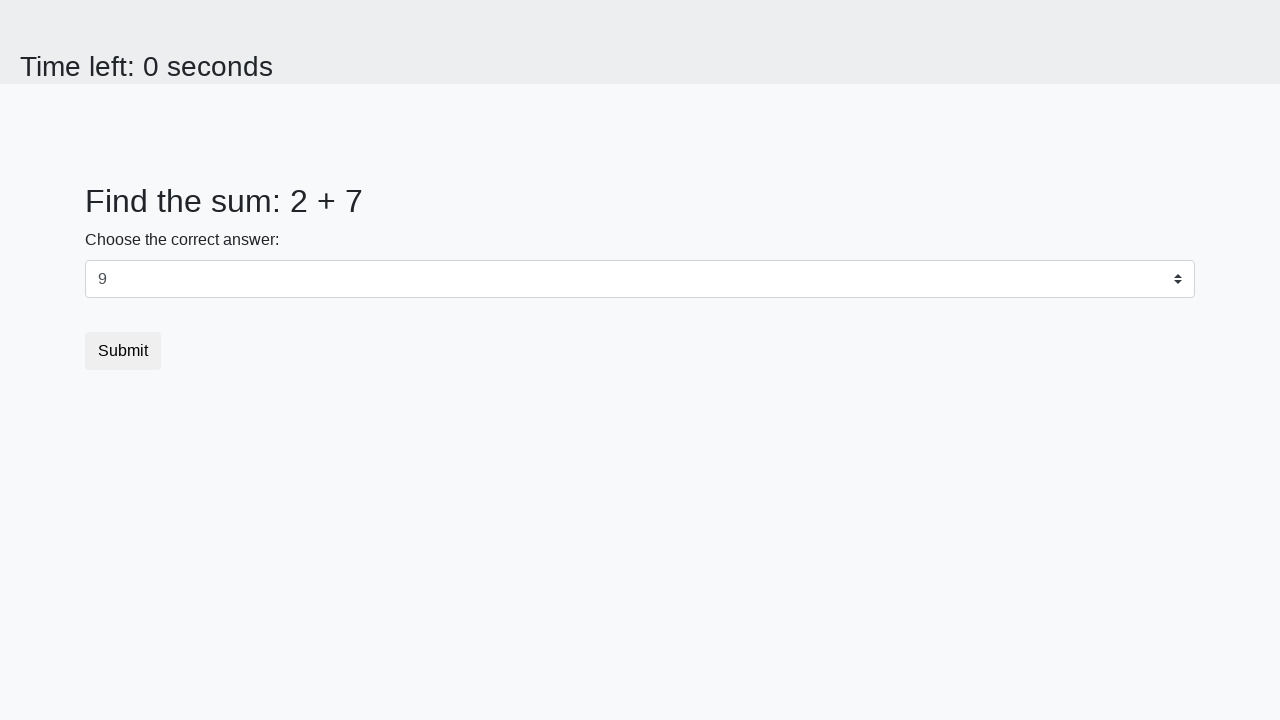

Clicked submit button to submit the form at (123, 351) on button.btn
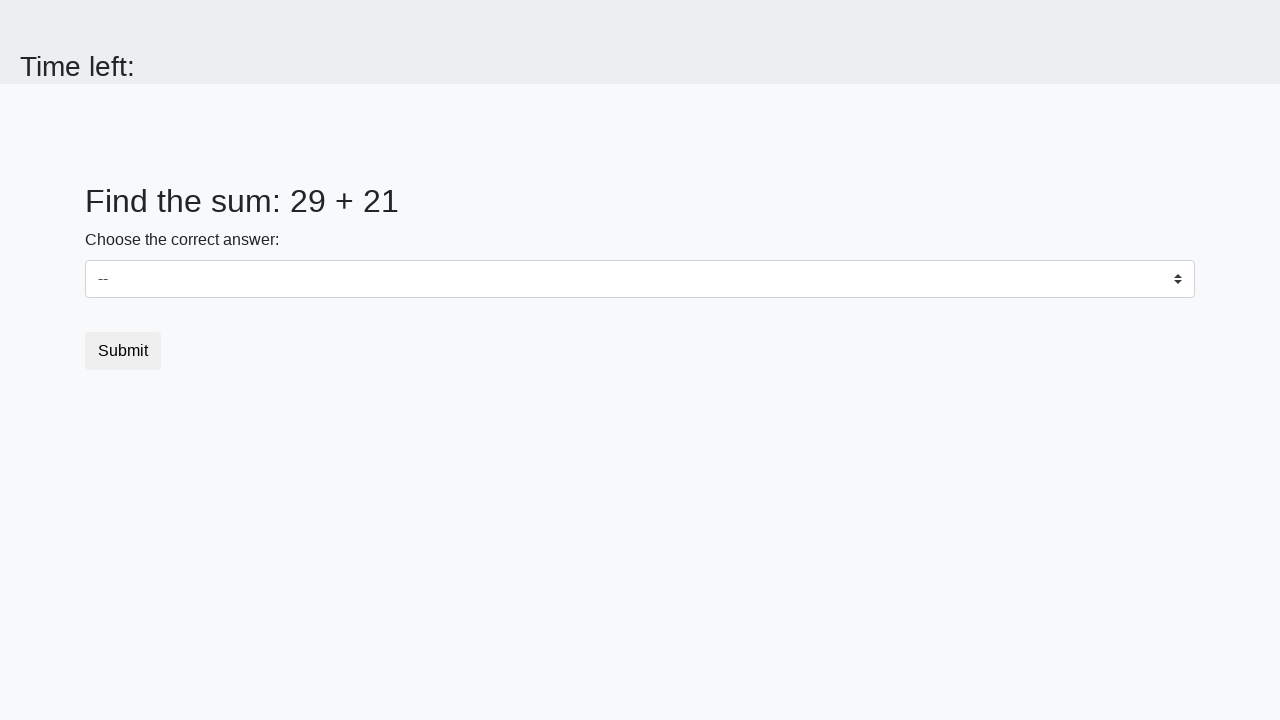

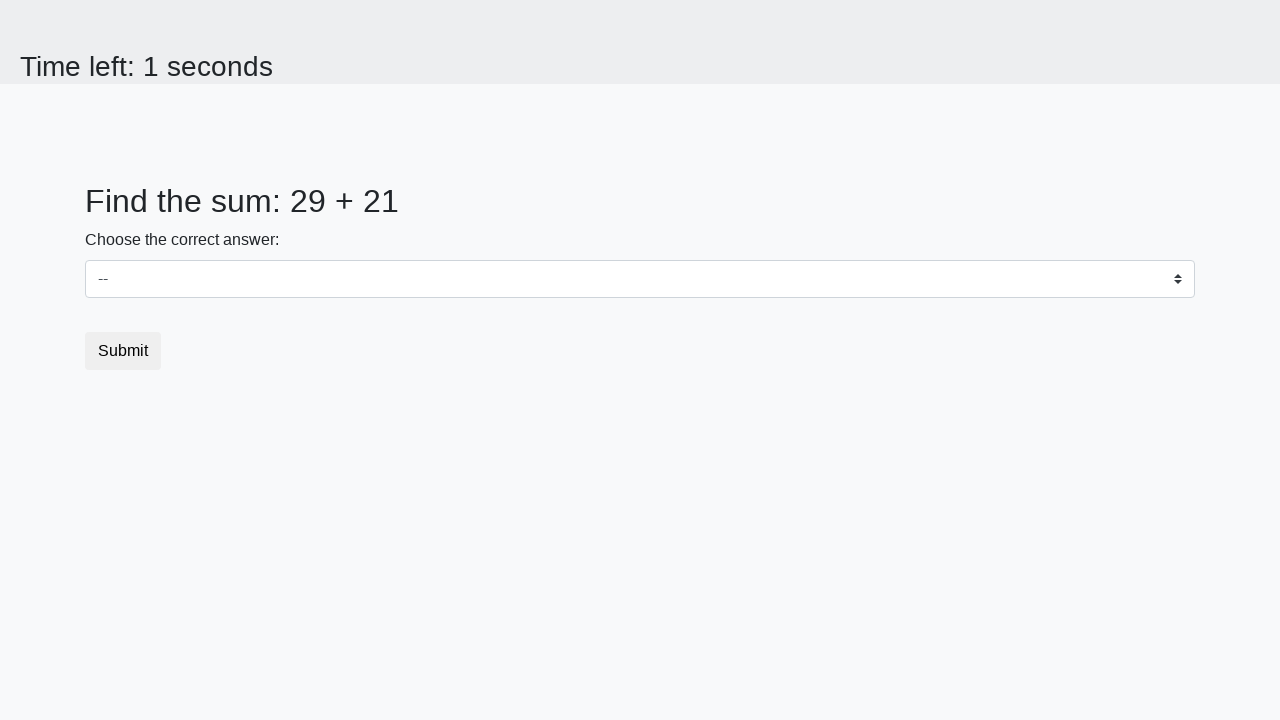